Tests the text box form on DemoQA Elements page by filling in name, email, current address, and permanent address fields, then verifying the submitted data is displayed correctly.

Starting URL: https://demoqa.com

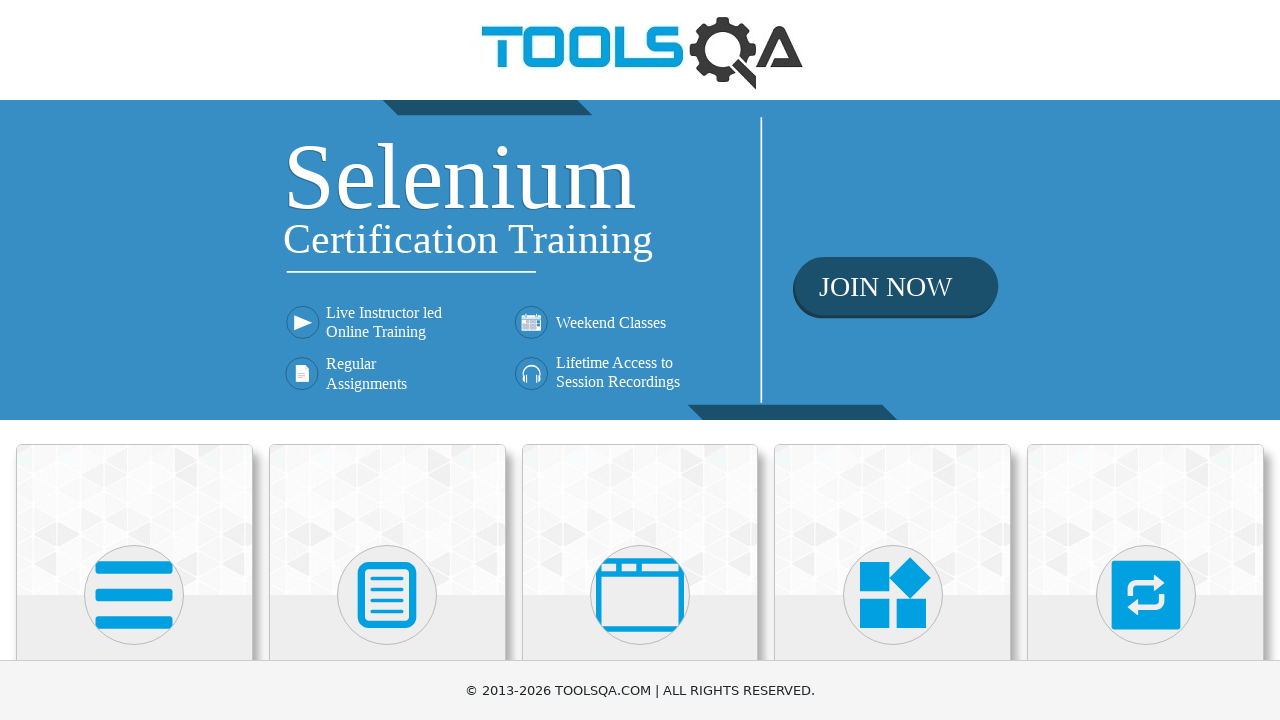

Clicked on Elements card at (134, 360) on xpath=//h5[text()='Elements']
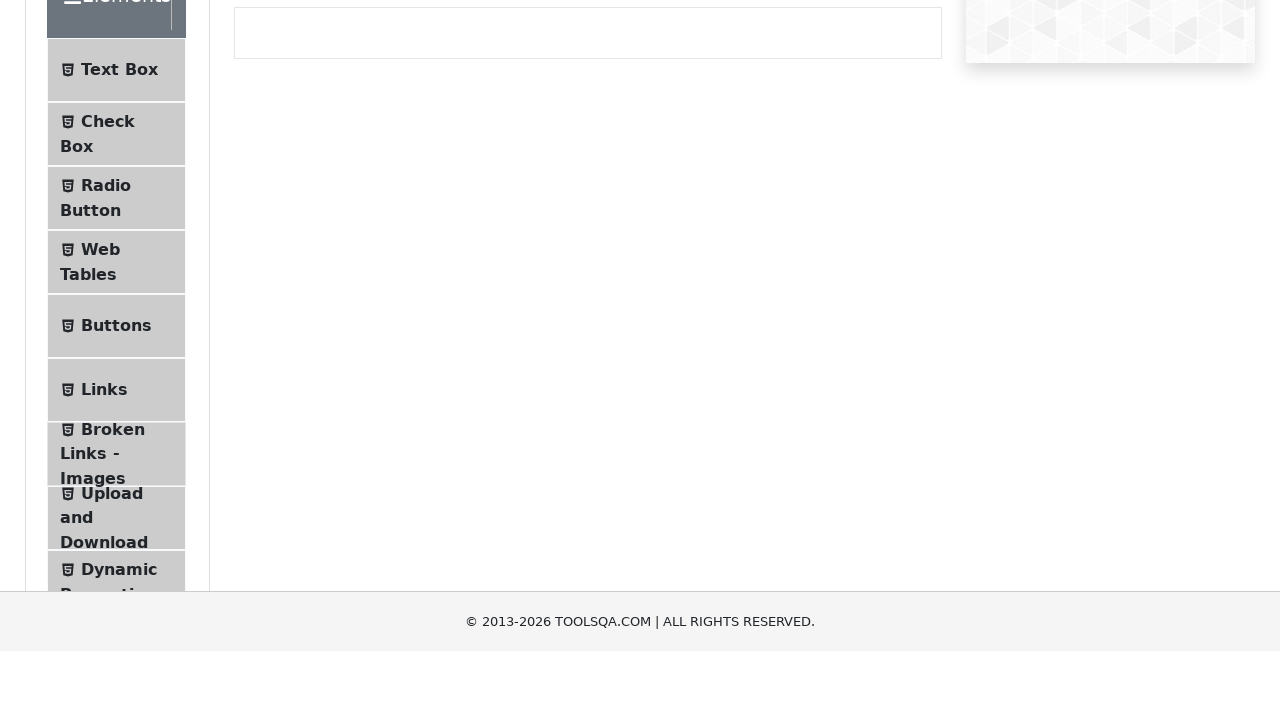

Clicked on Text Box menu item at (119, 261) on .text
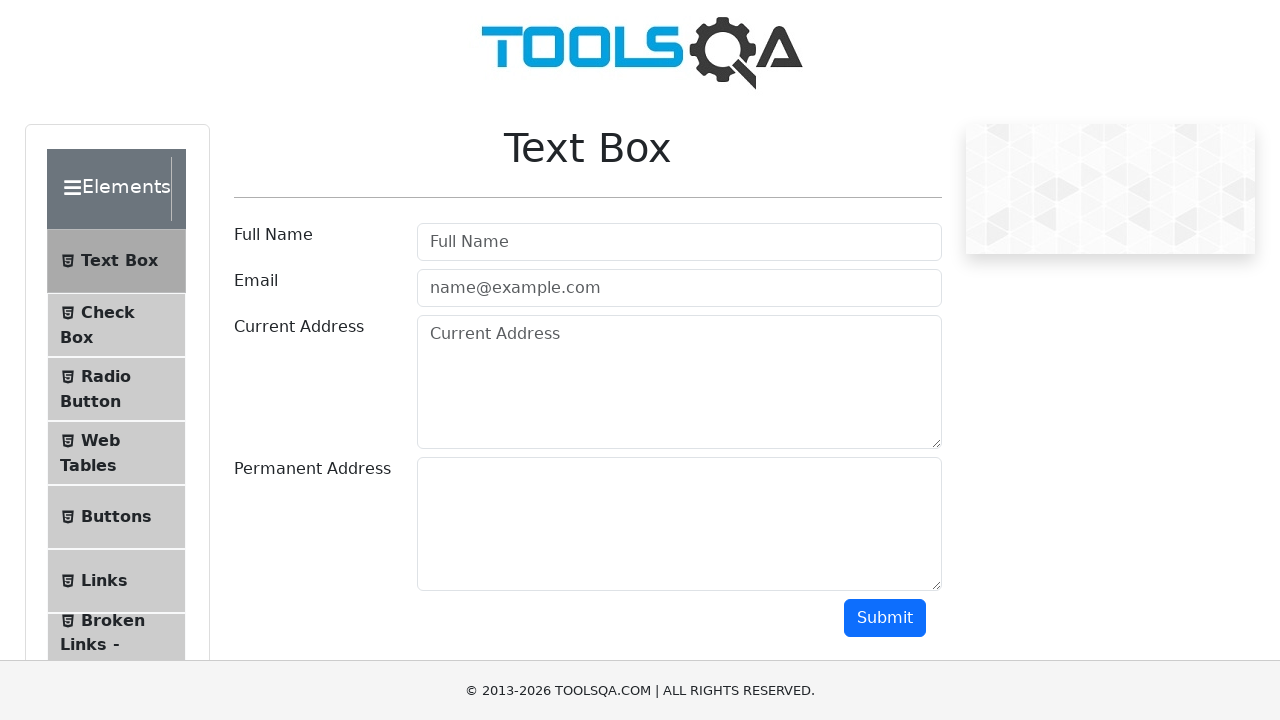

Filled in name field with 'TestName' on #userName
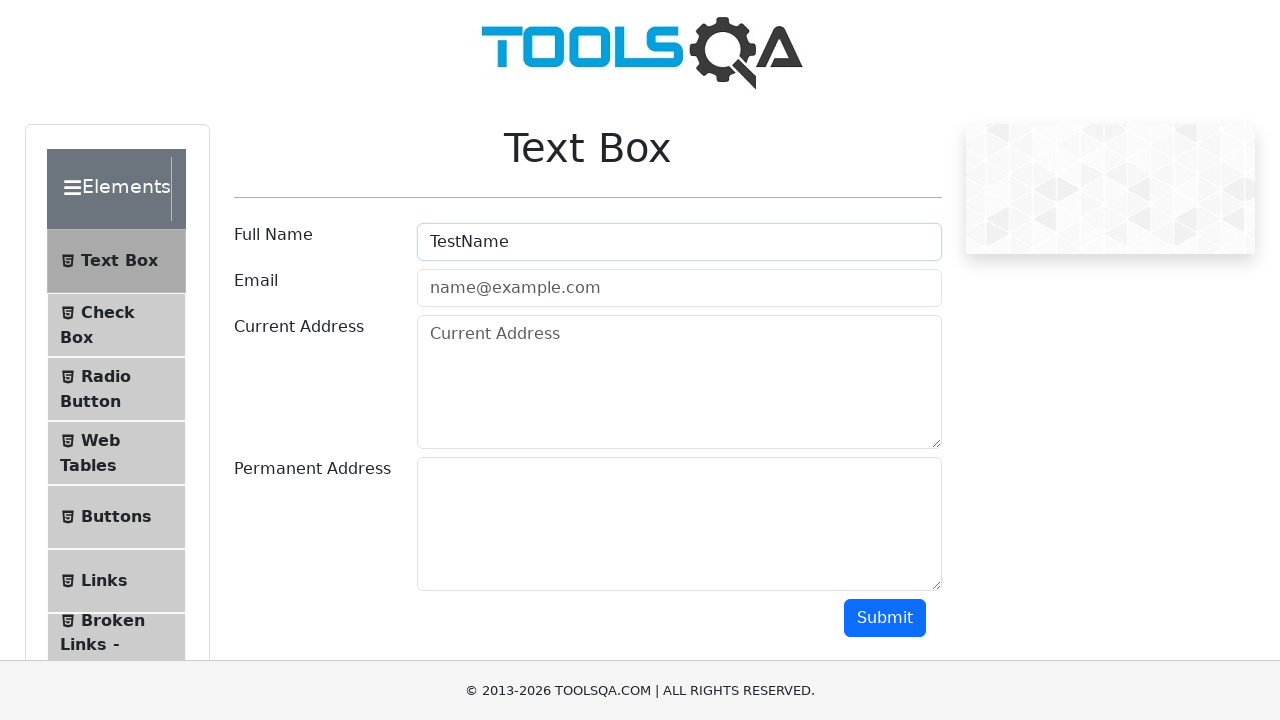

Filled in email field with 'test@mail.com' on #userEmail
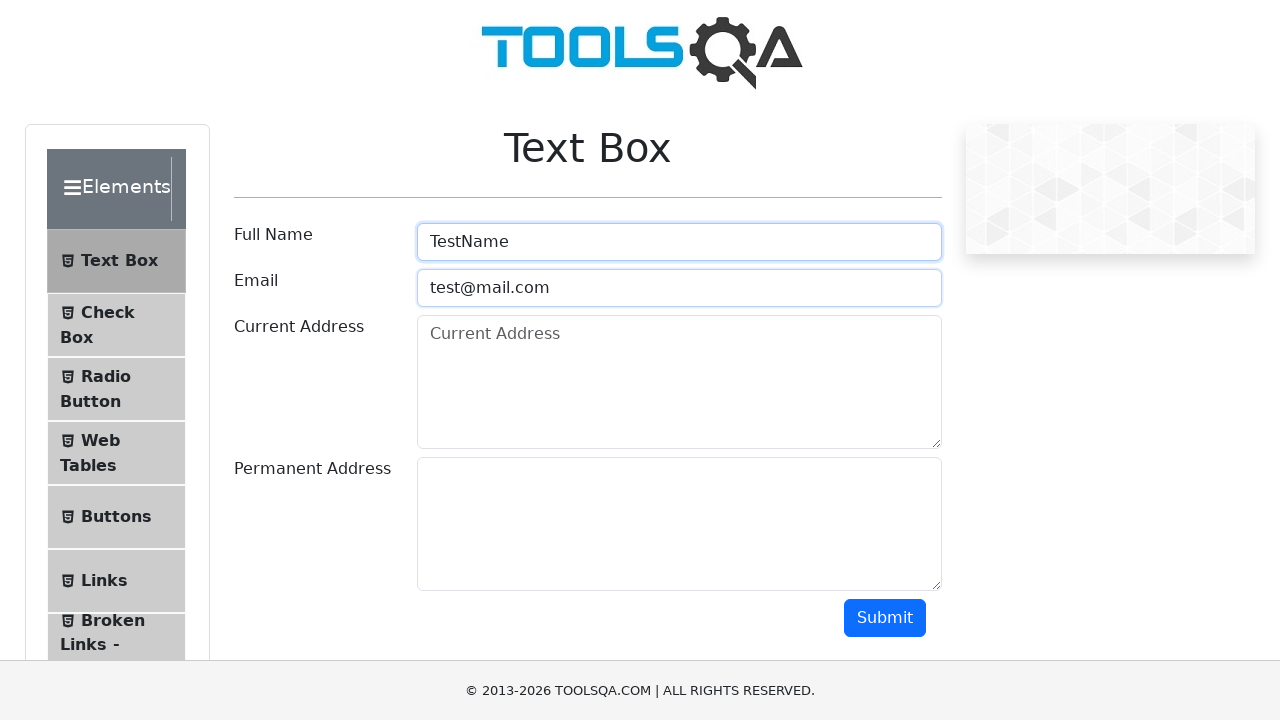

Filled in current address field with 'TestAddress' on #currentAddress
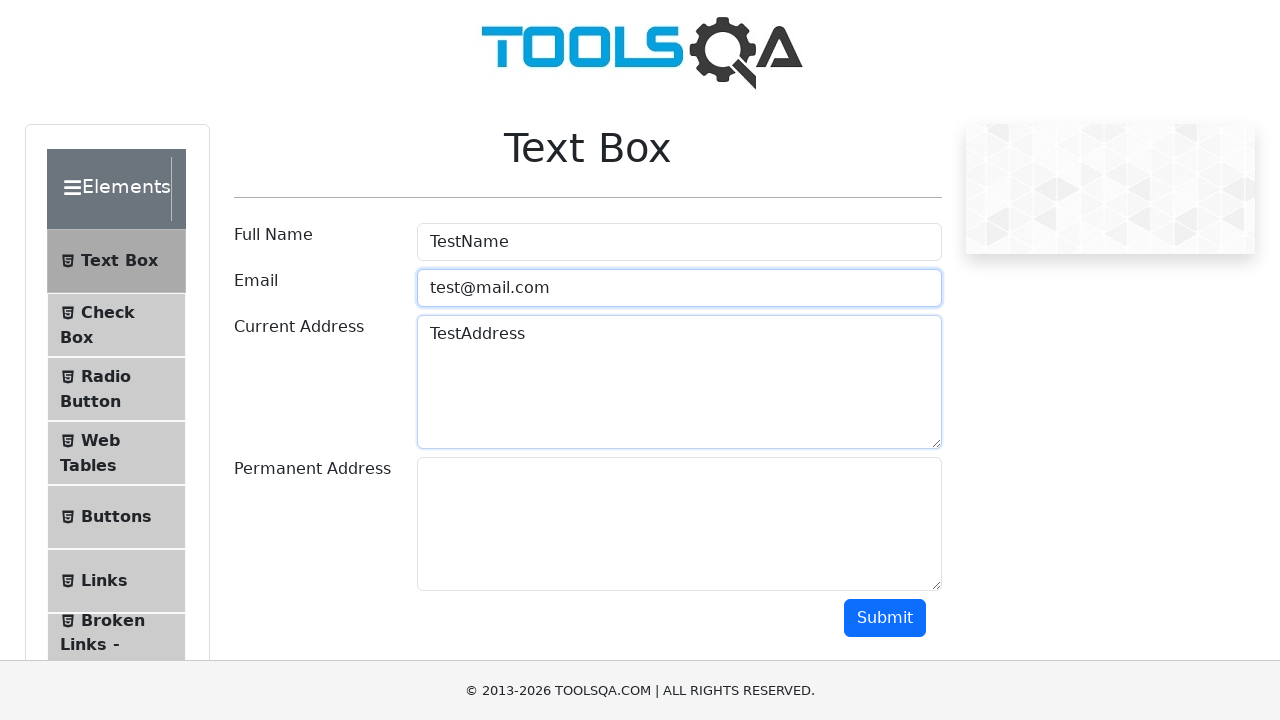

Filled in permanent address field with 'TestPermanent' on #permanentAddress
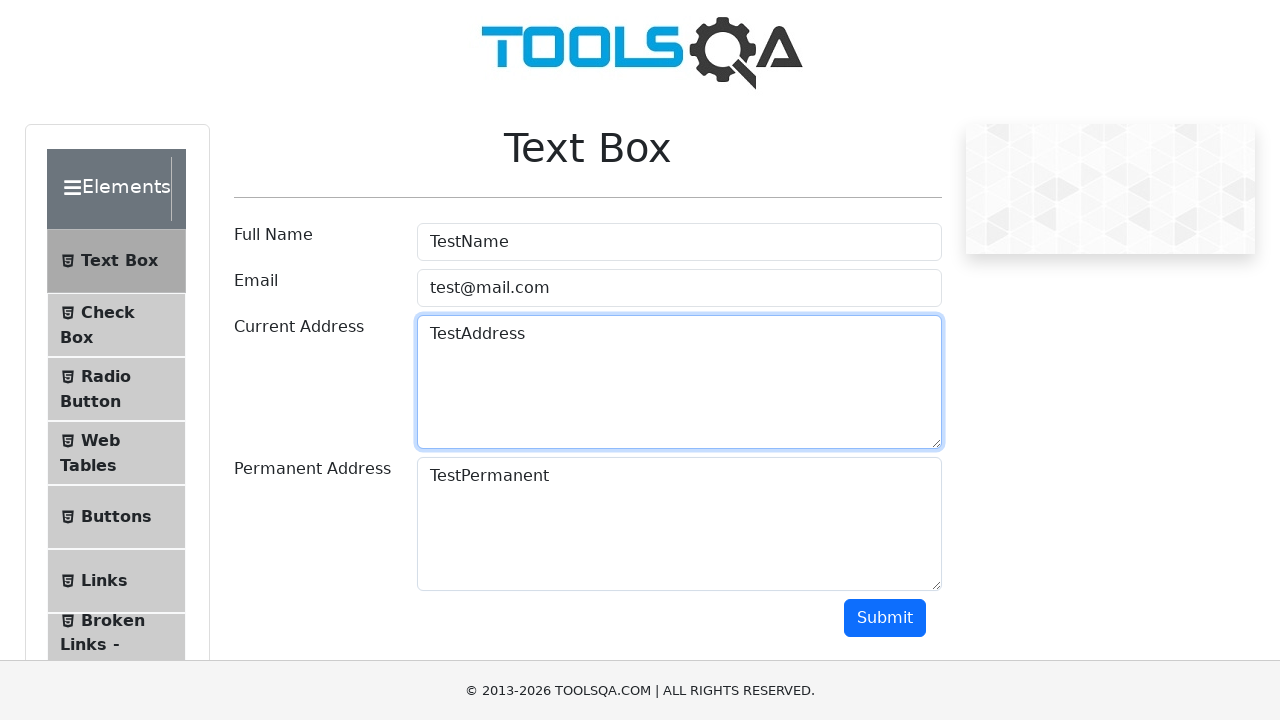

Clicked submit button to submit the text box form at (885, 618) on #submit
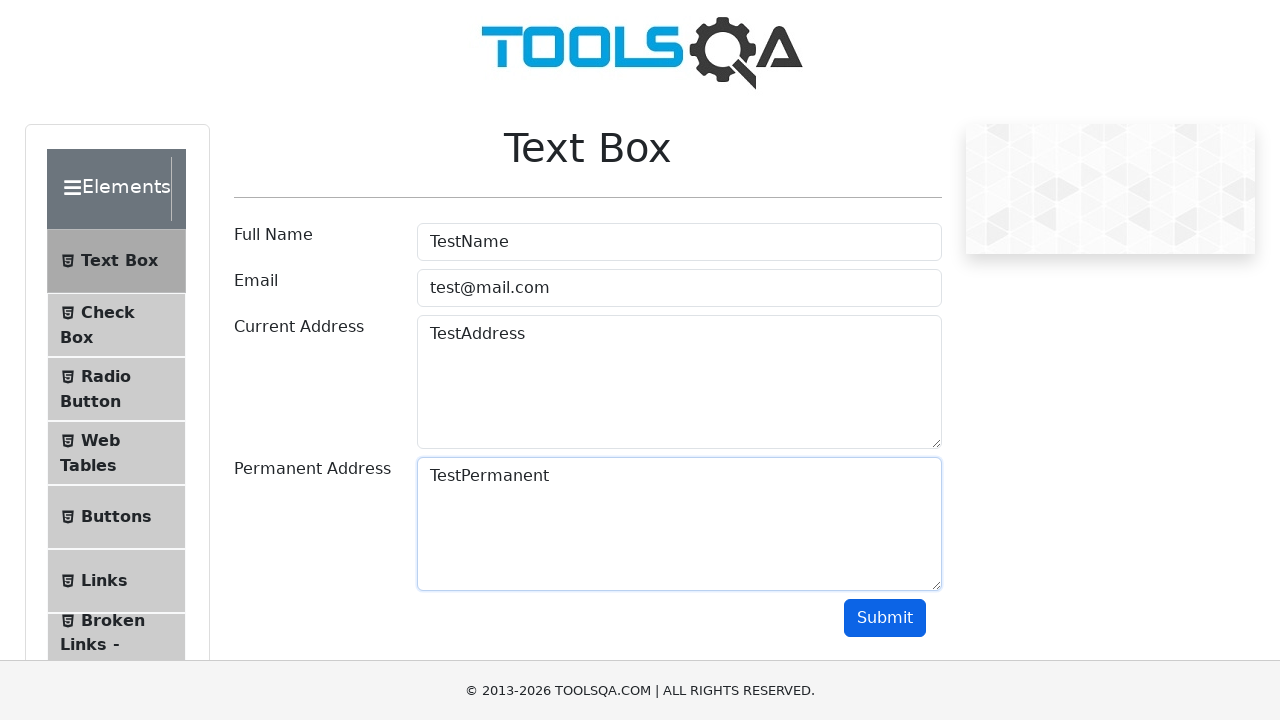

Waited for submitted data output to appear
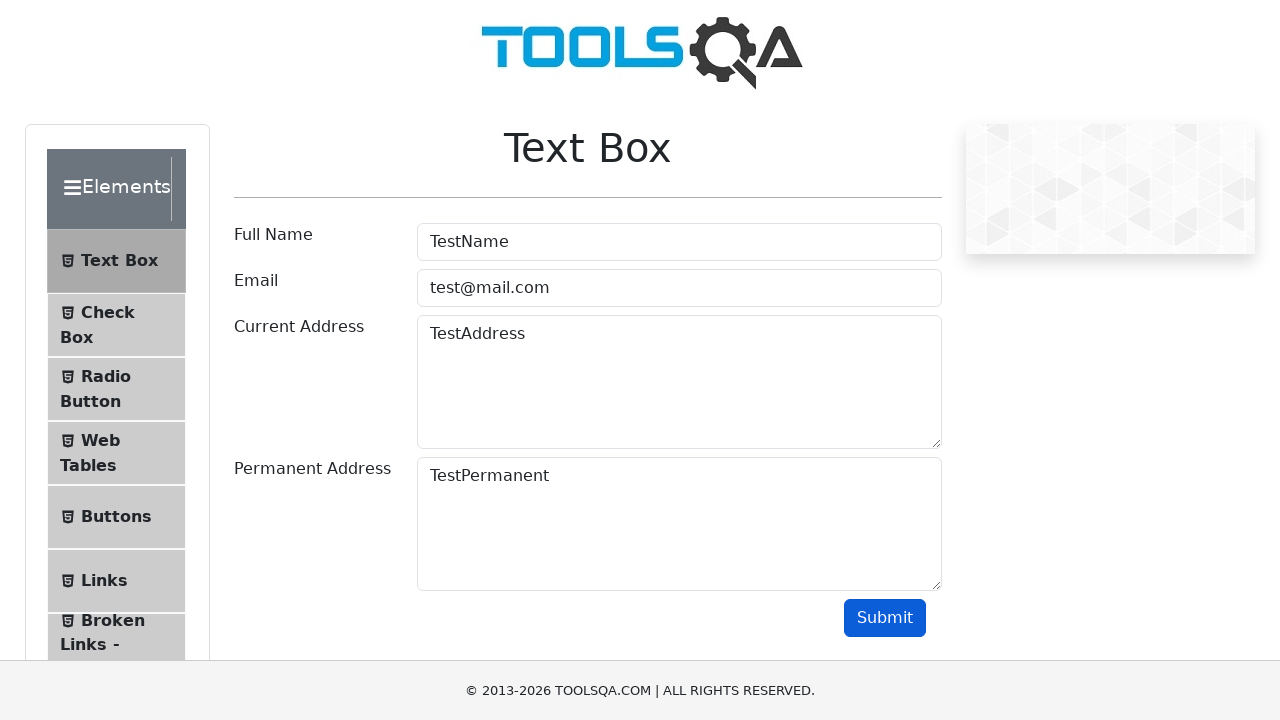

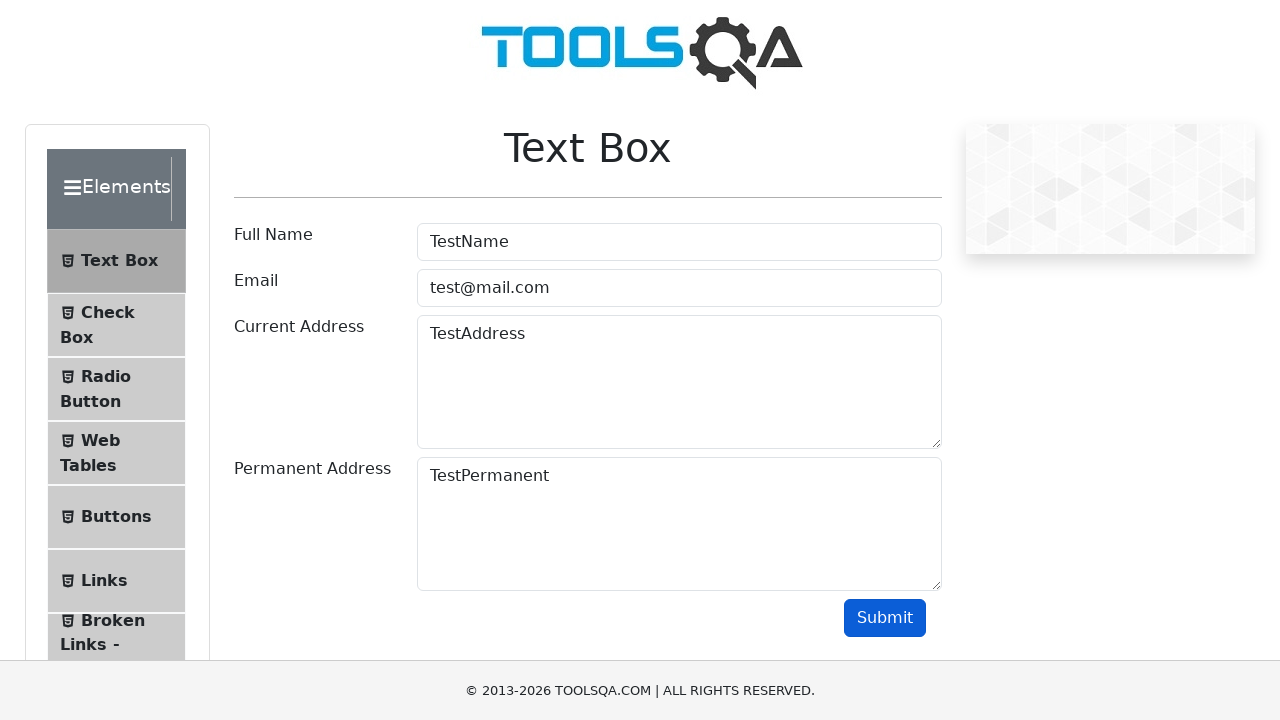